Tests pagination functionality by navigating through pages of a product table to search for a specific product name ("Laptop"), clicking through each page until the product is found.

Starting URL: https://testautomationpractice.blogspot.com/

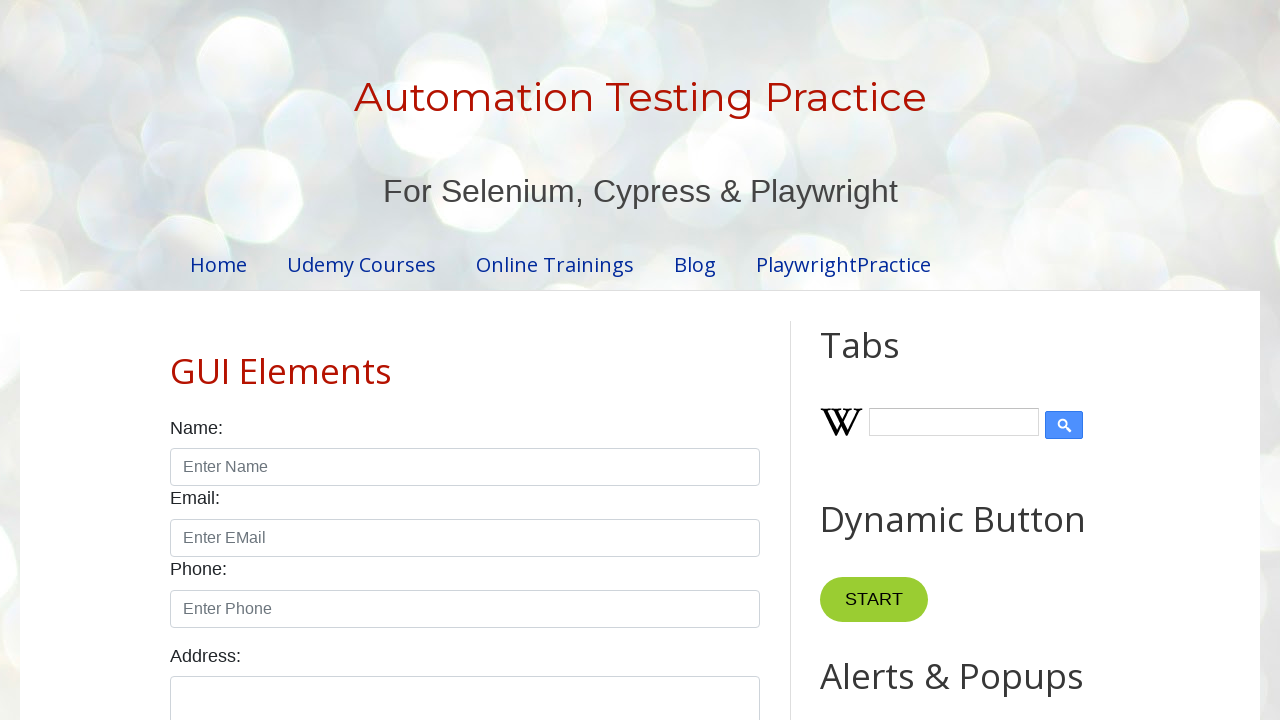

Waited for pagination to load
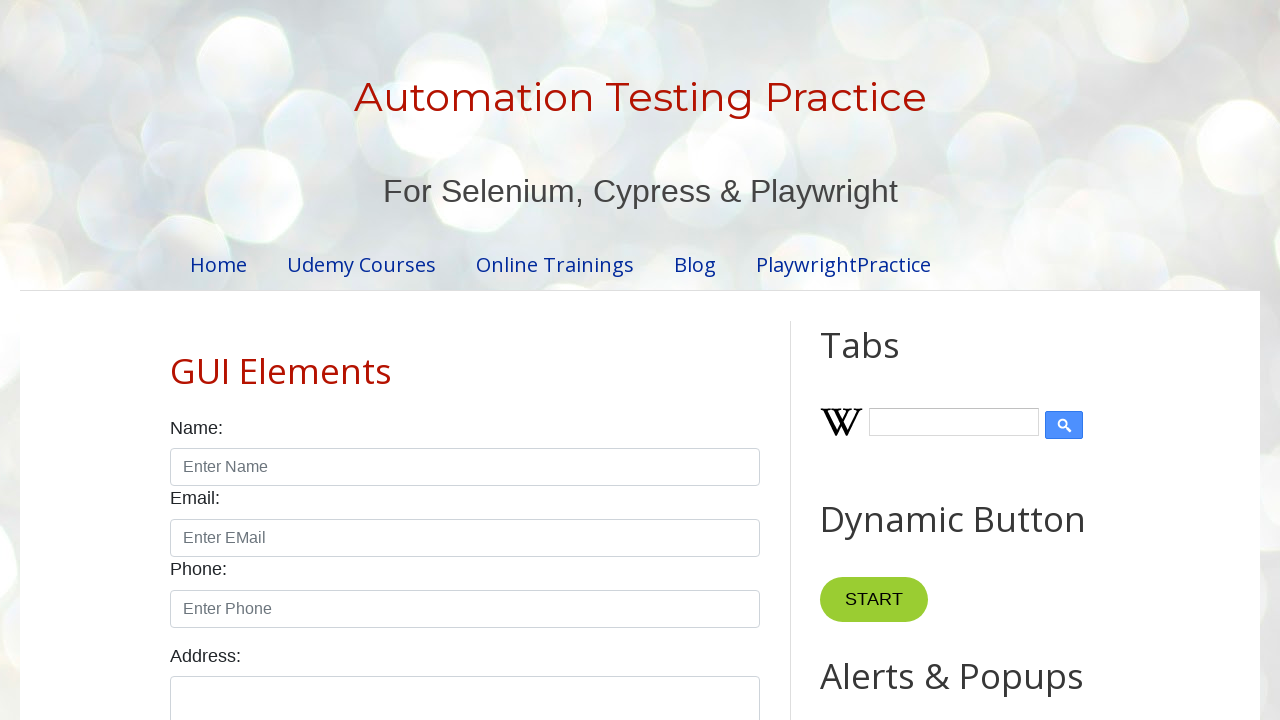

Located all pagination page number links
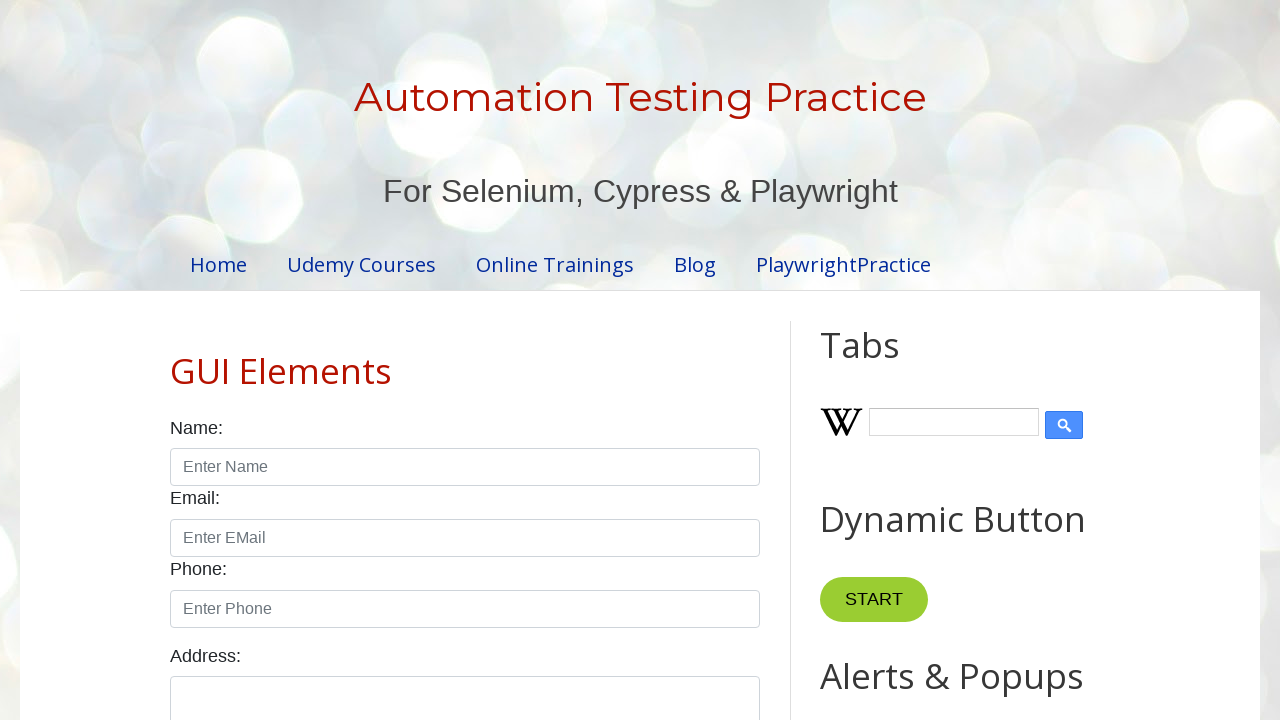

Found 4 total pages in pagination
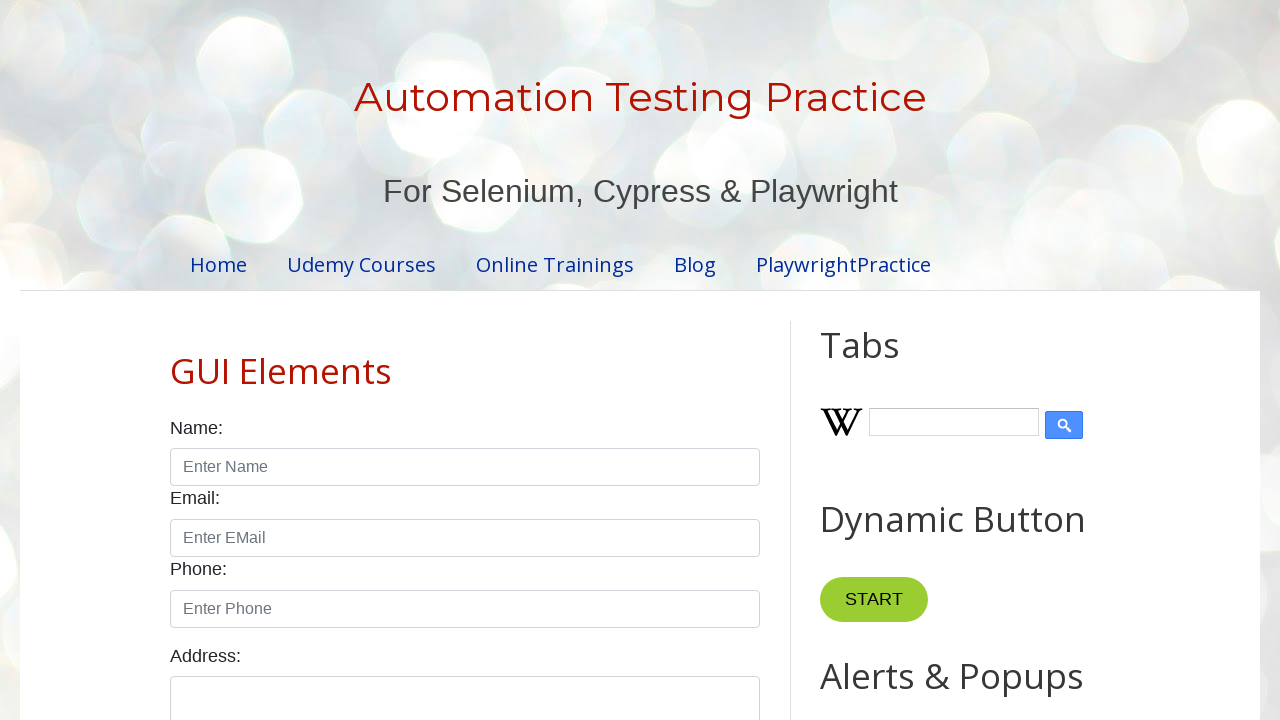

Clicked on pagination page 1 at (416, 361) on xpath=//ul[@class='pagination']/li/a >> nth=0
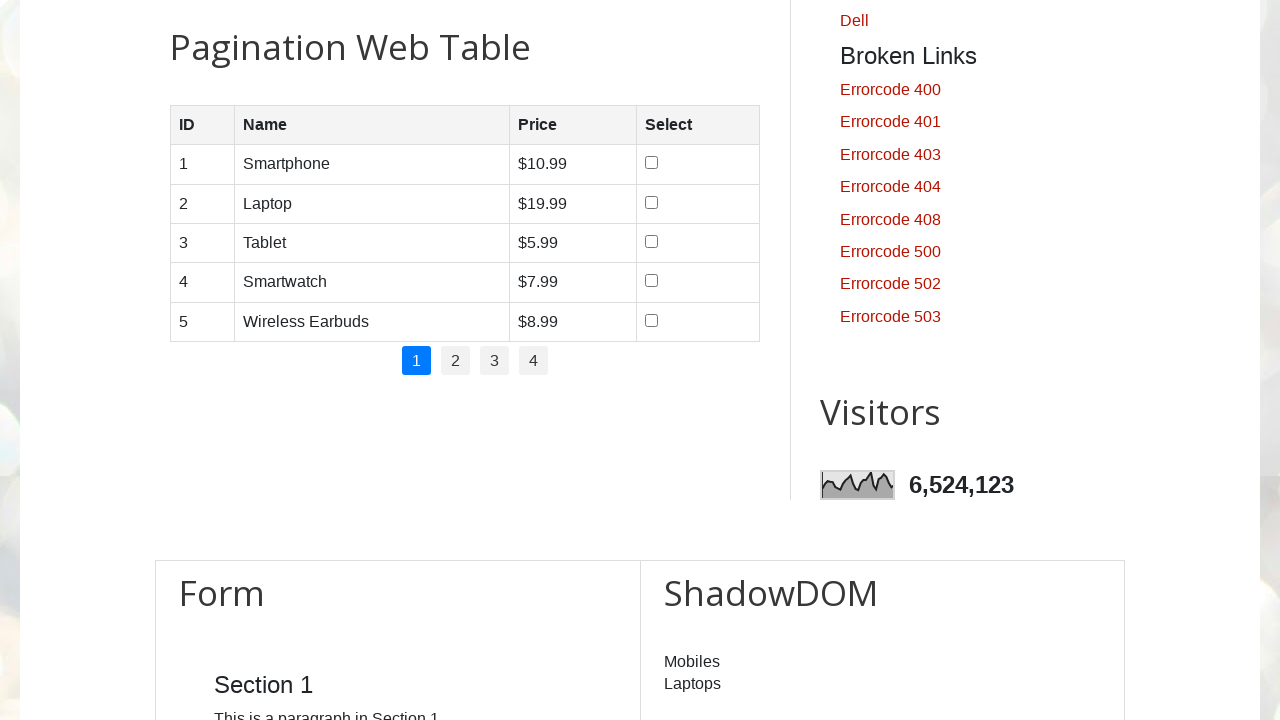

Waited for product table to update
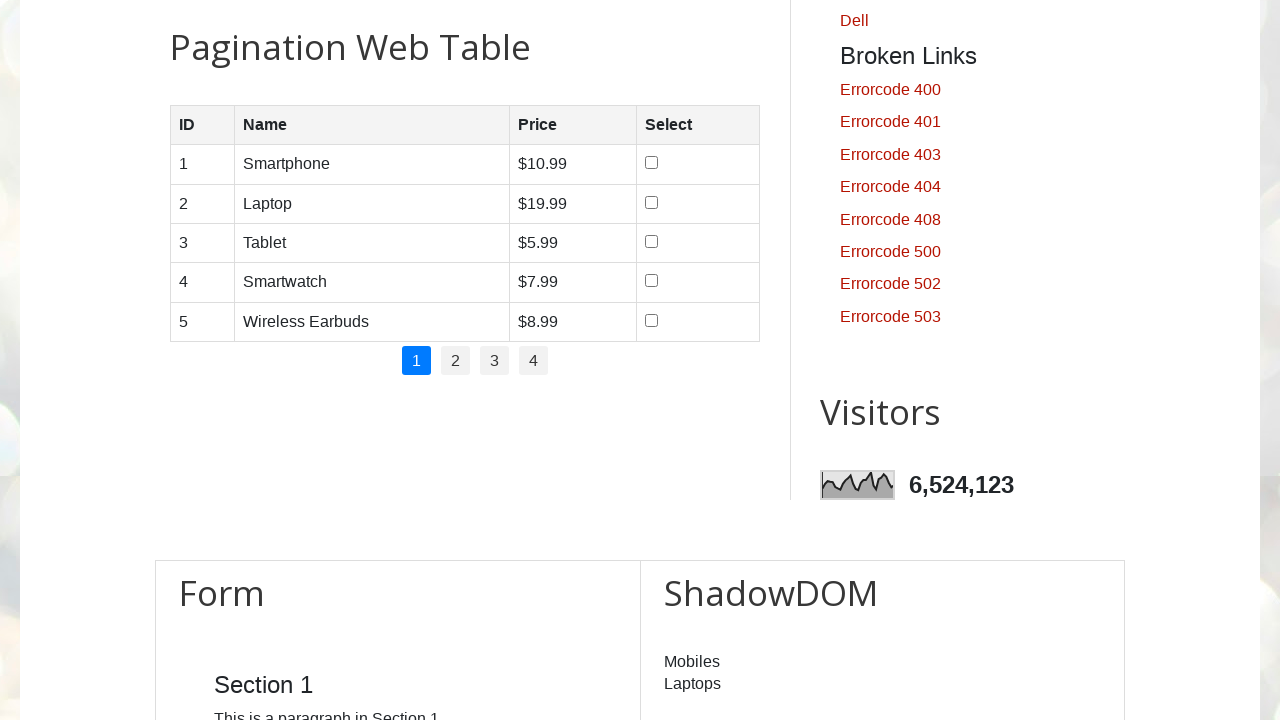

Located all product name cells in table
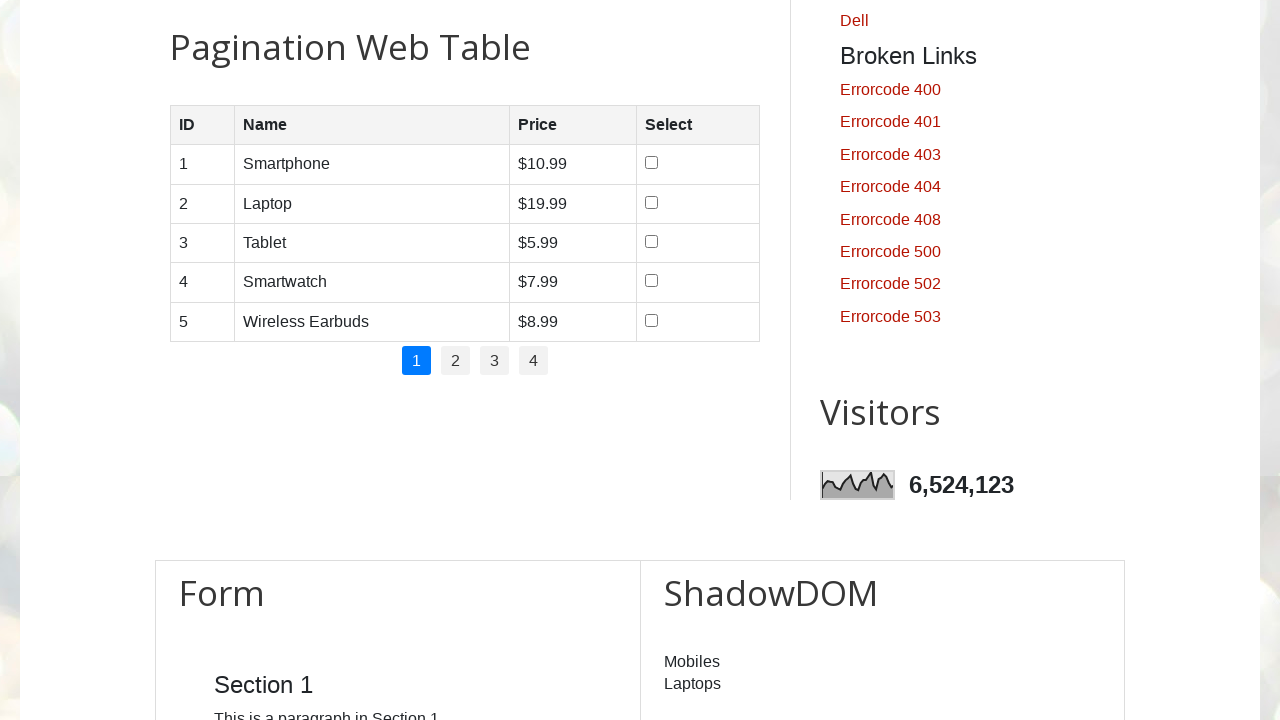

Found 5 products on page 1
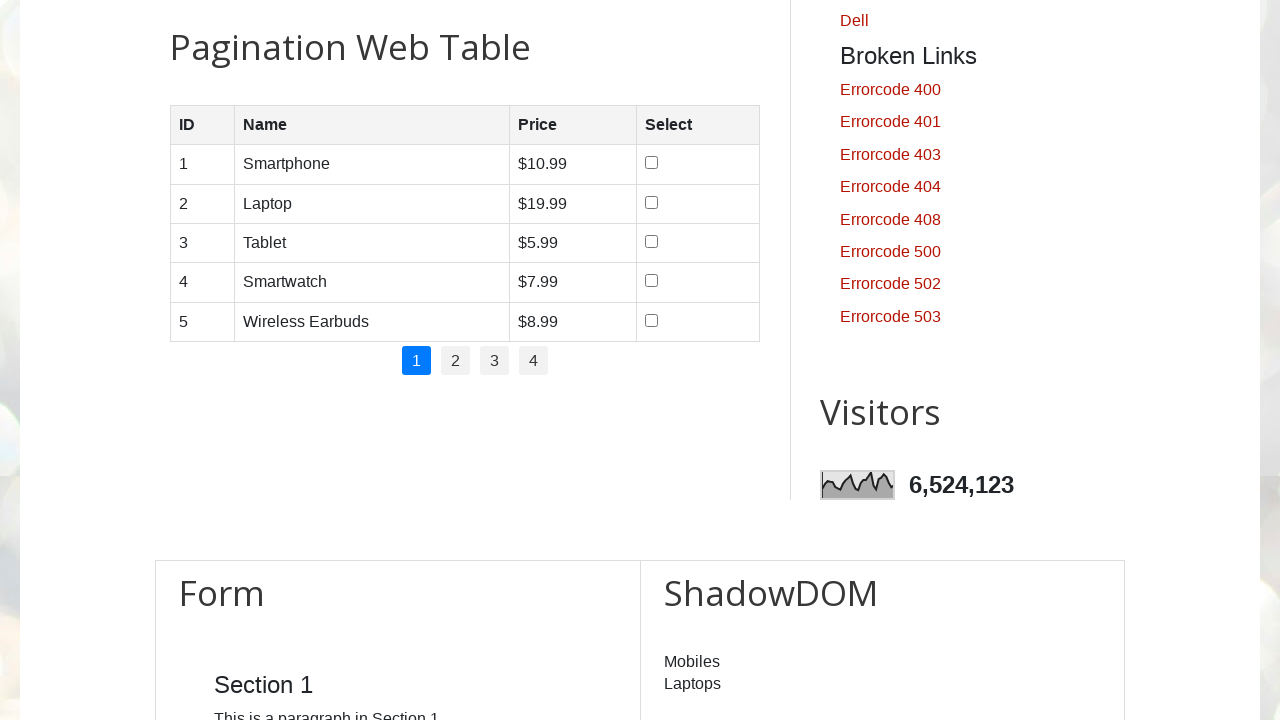

Retrieved product name: 'Smartphone' from page 1
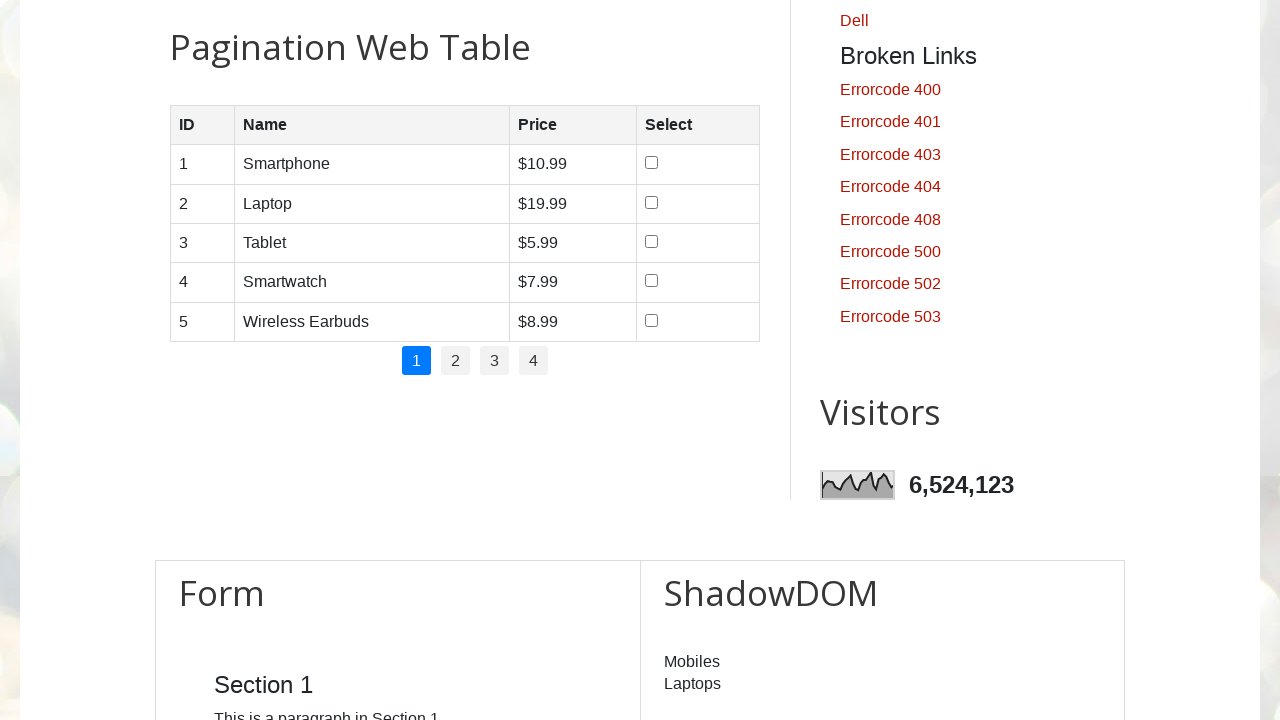

Retrieved product name: 'Laptop' from page 1
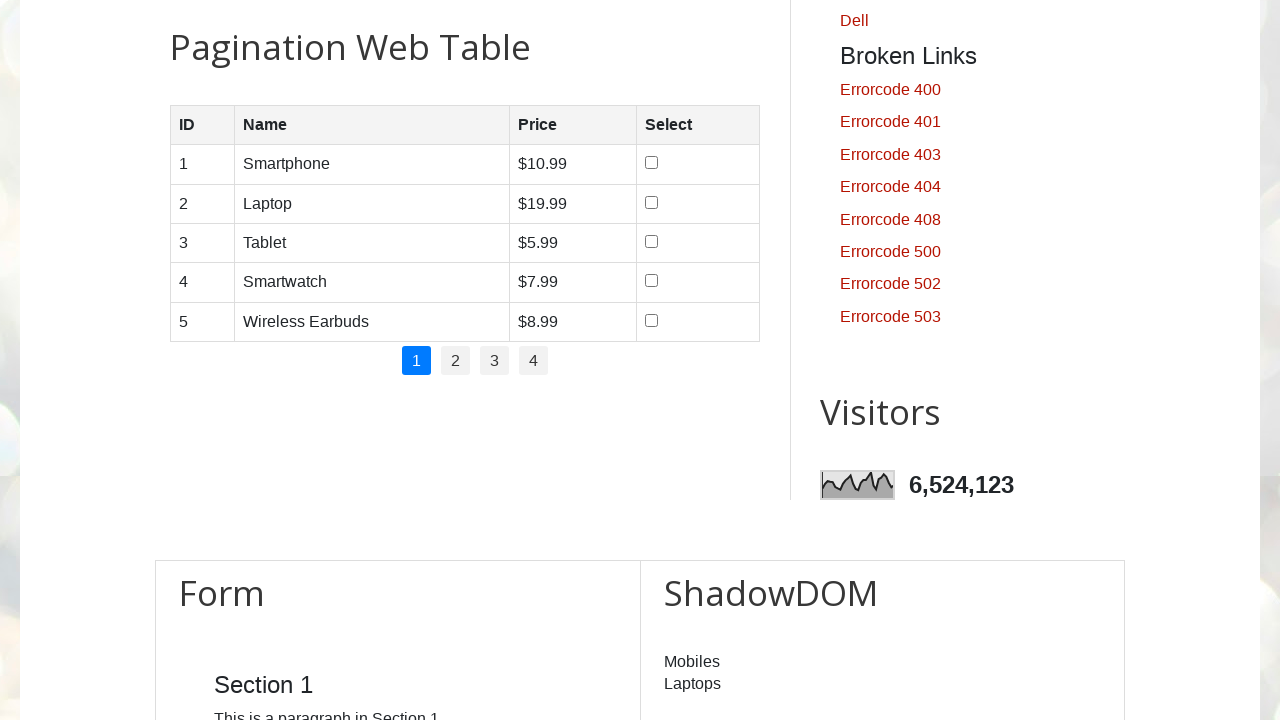

Product 'Laptop' found on page 1
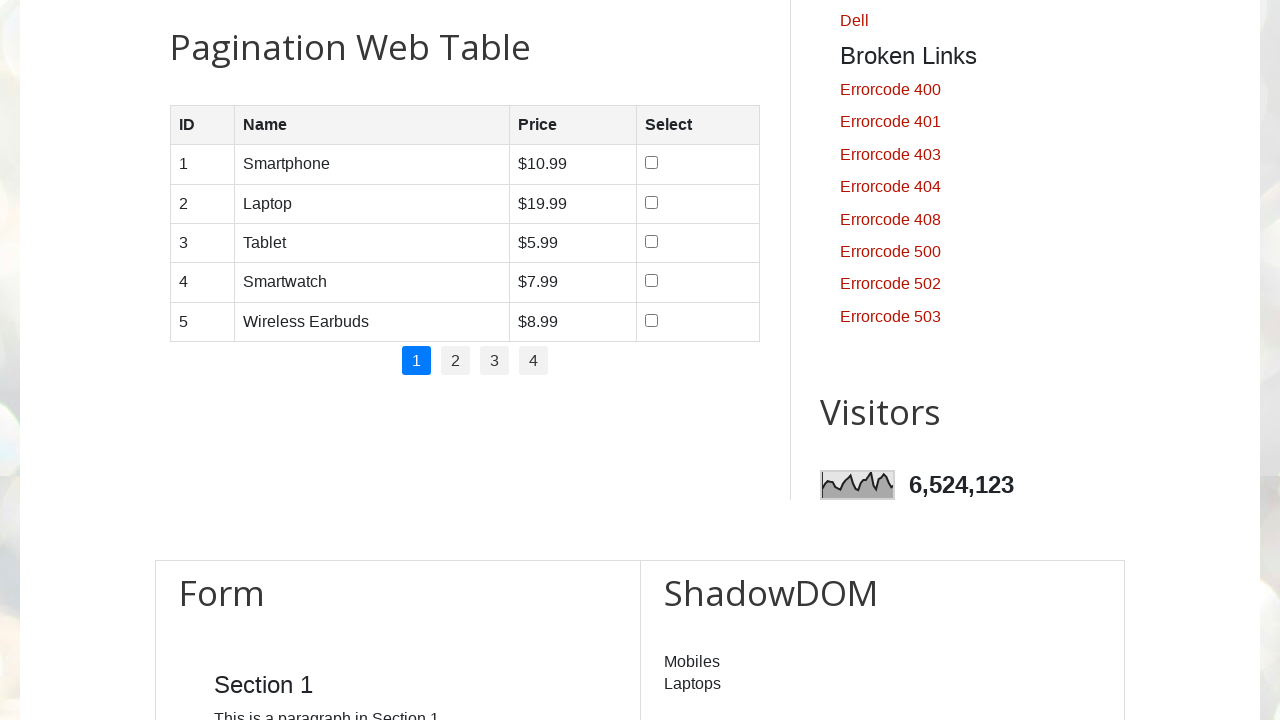

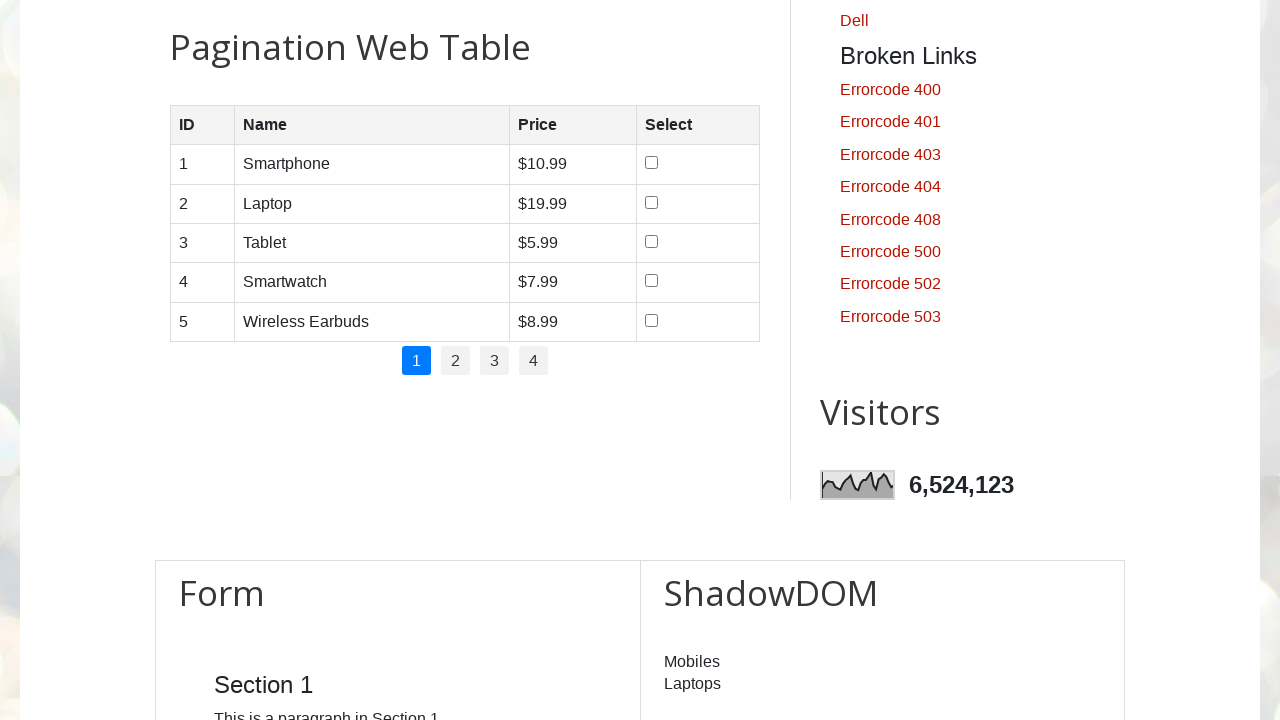